Tests drag and drop using low-level mouse actions by clicking and holding on column A, moving to column B, and releasing

Starting URL: https://the-internet.herokuapp.com/drag_and_drop

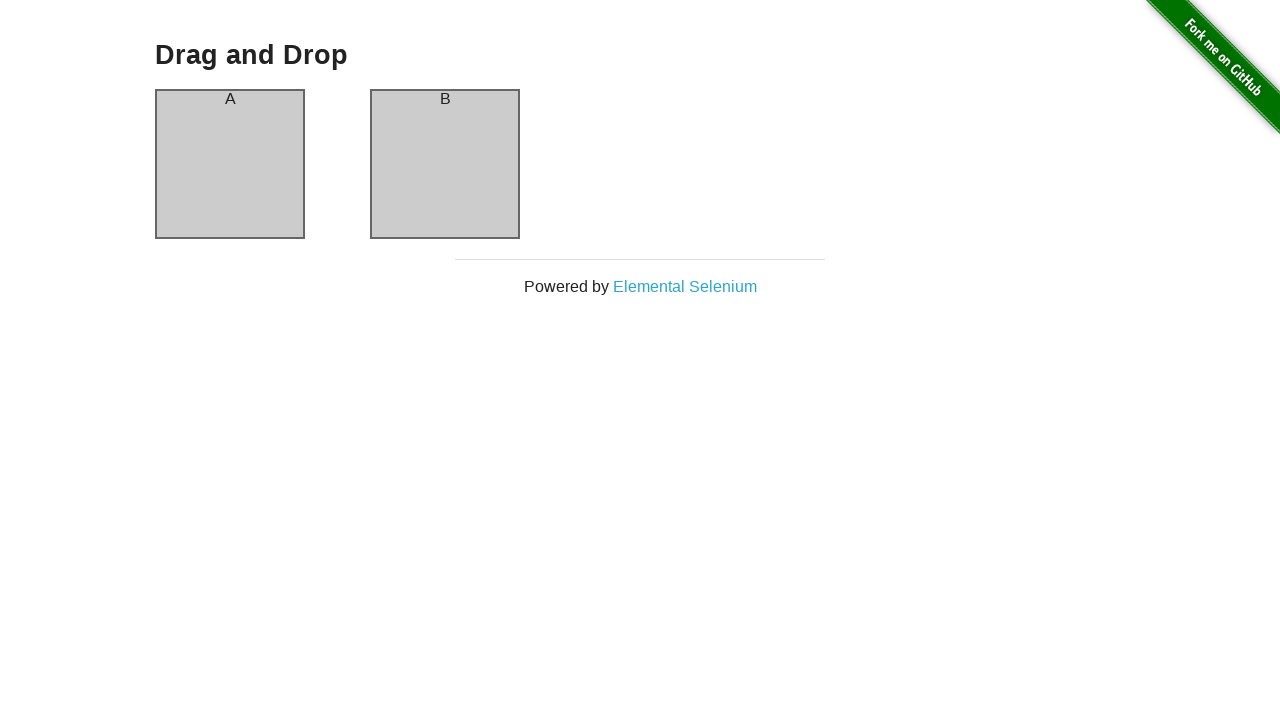

Located column A element
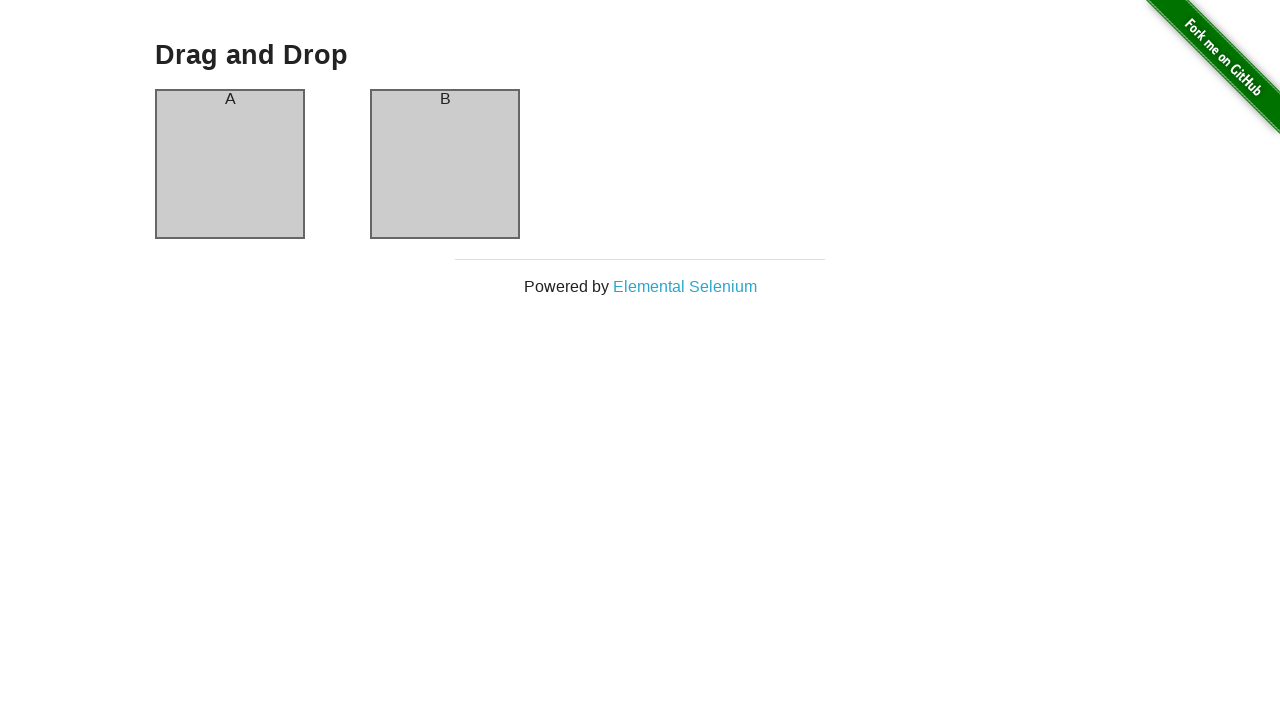

Located column B element
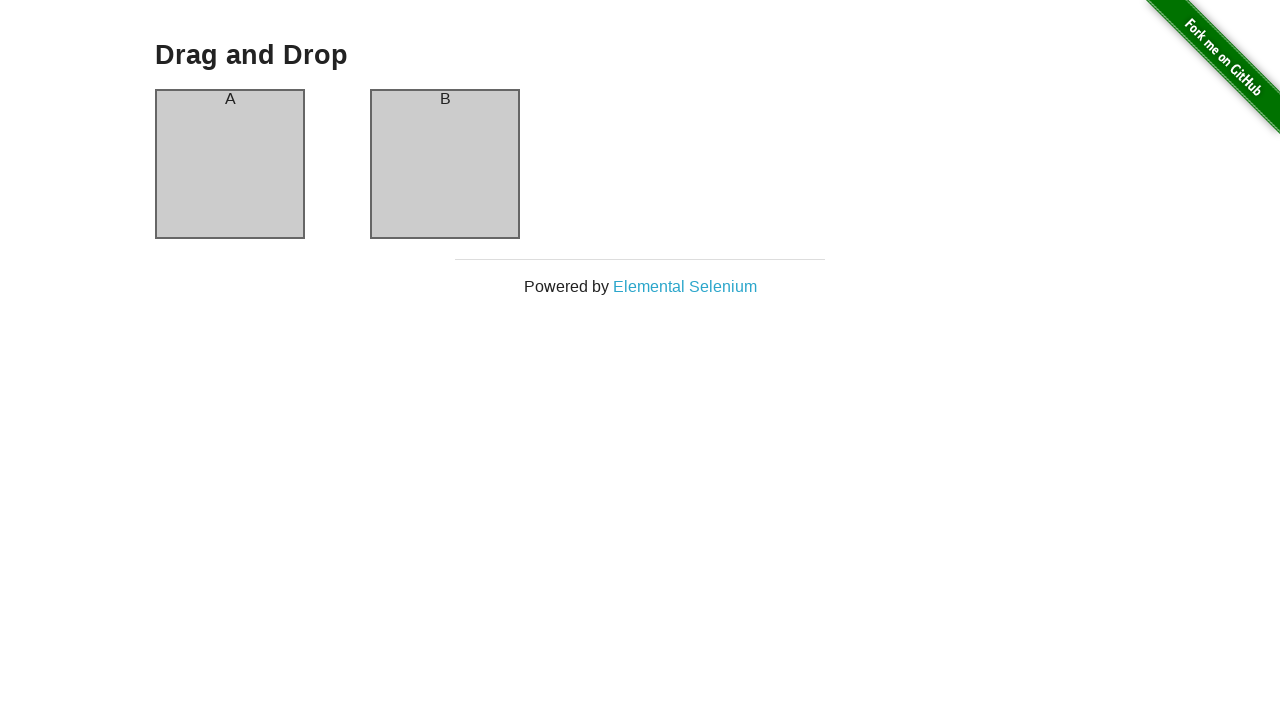

Retrieved bounding box for column A
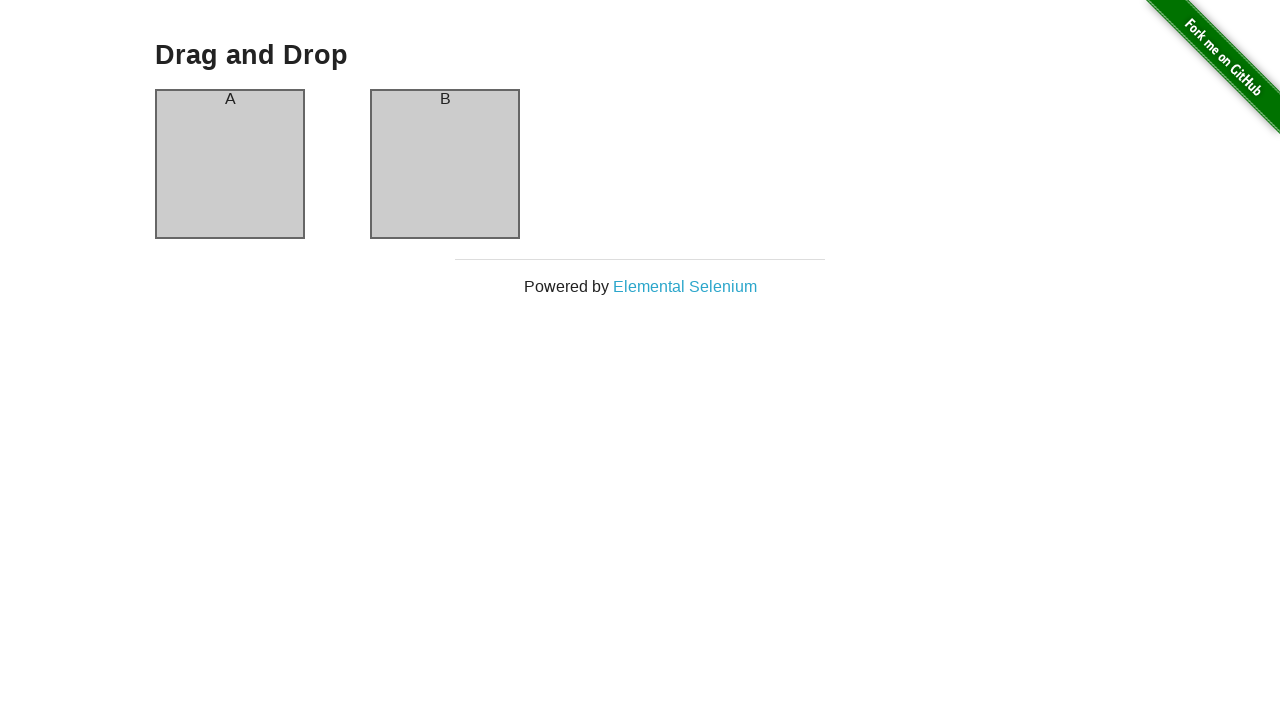

Retrieved bounding box for column B
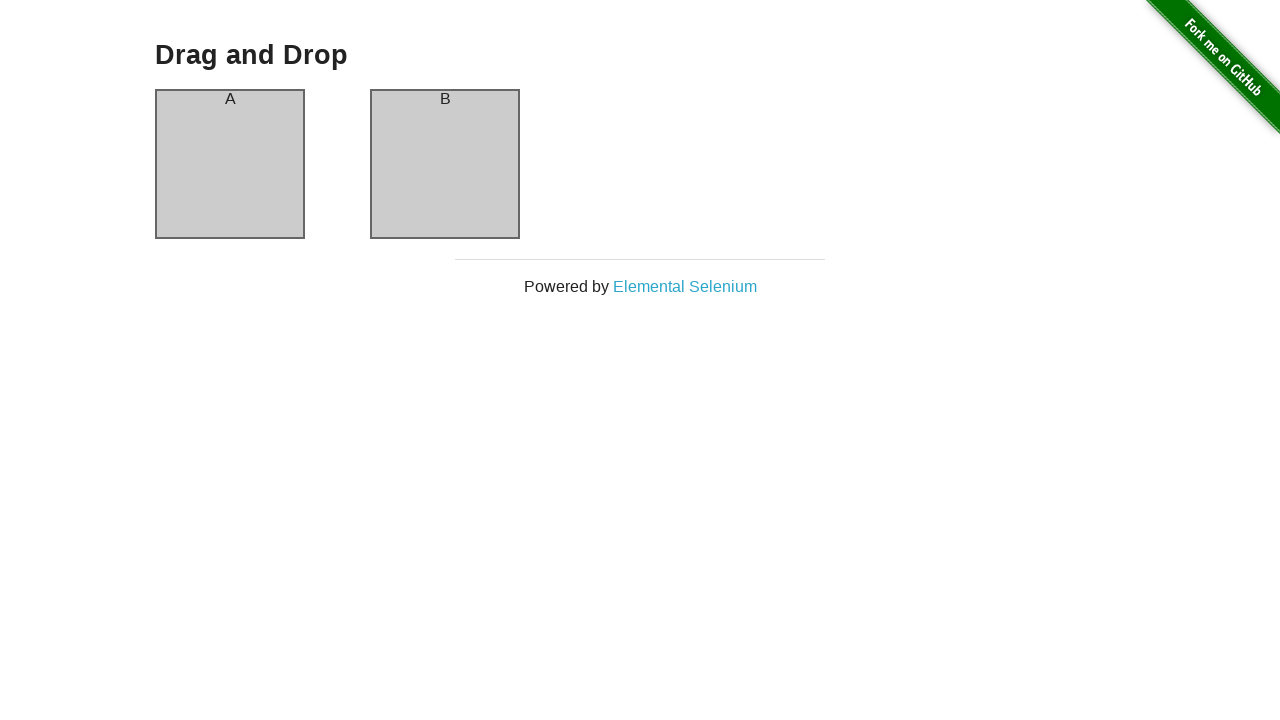

Moved mouse to center of column A at (230, 164)
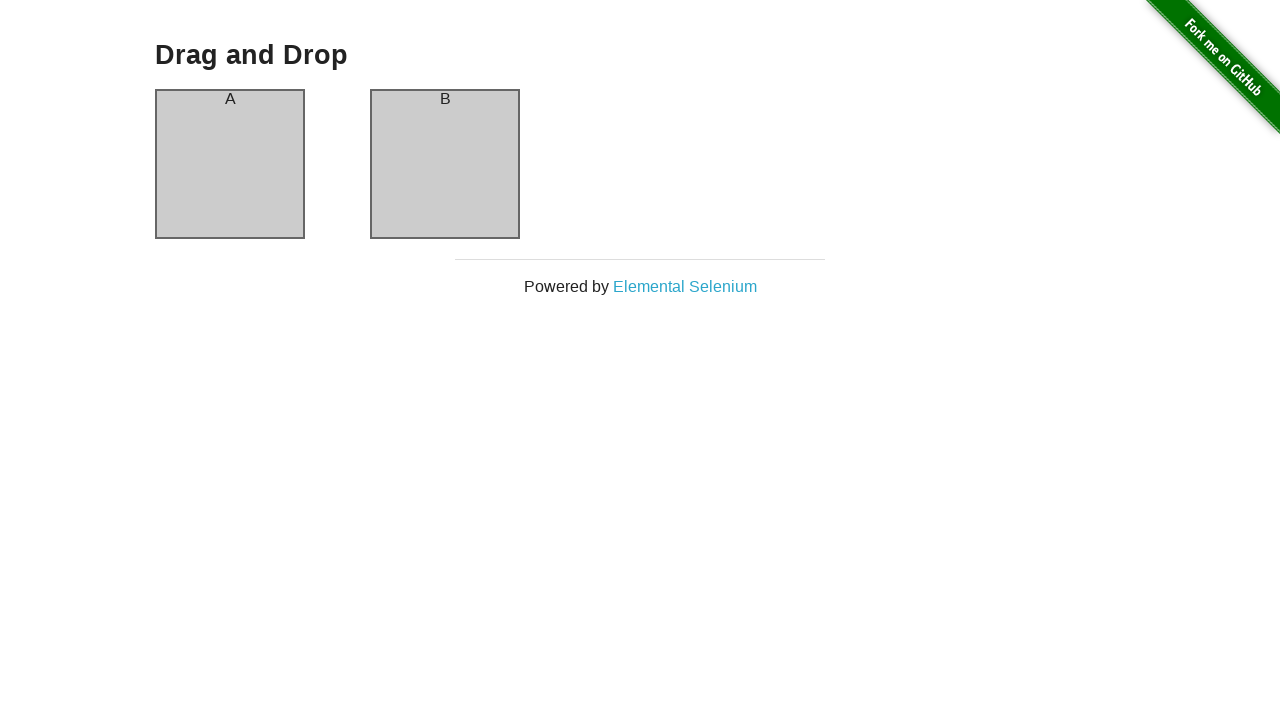

Pressed mouse button down on column A at (230, 164)
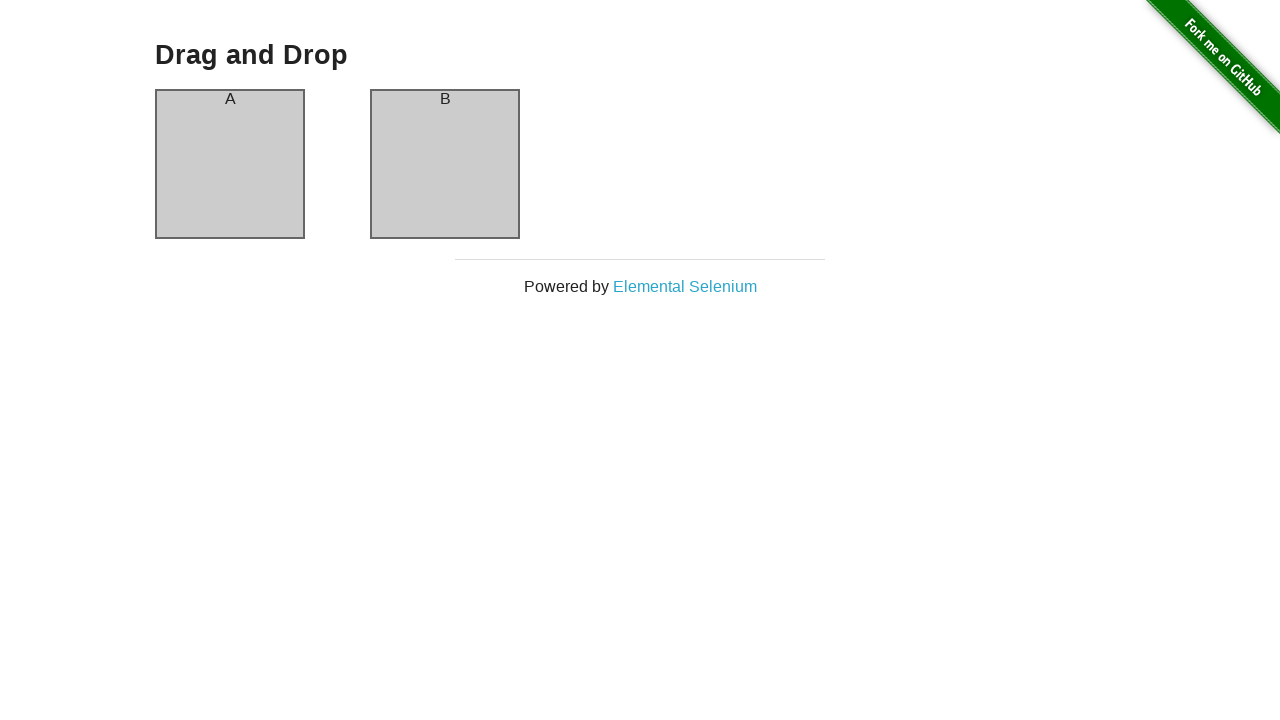

Dragged mouse to center of column B at (445, 164)
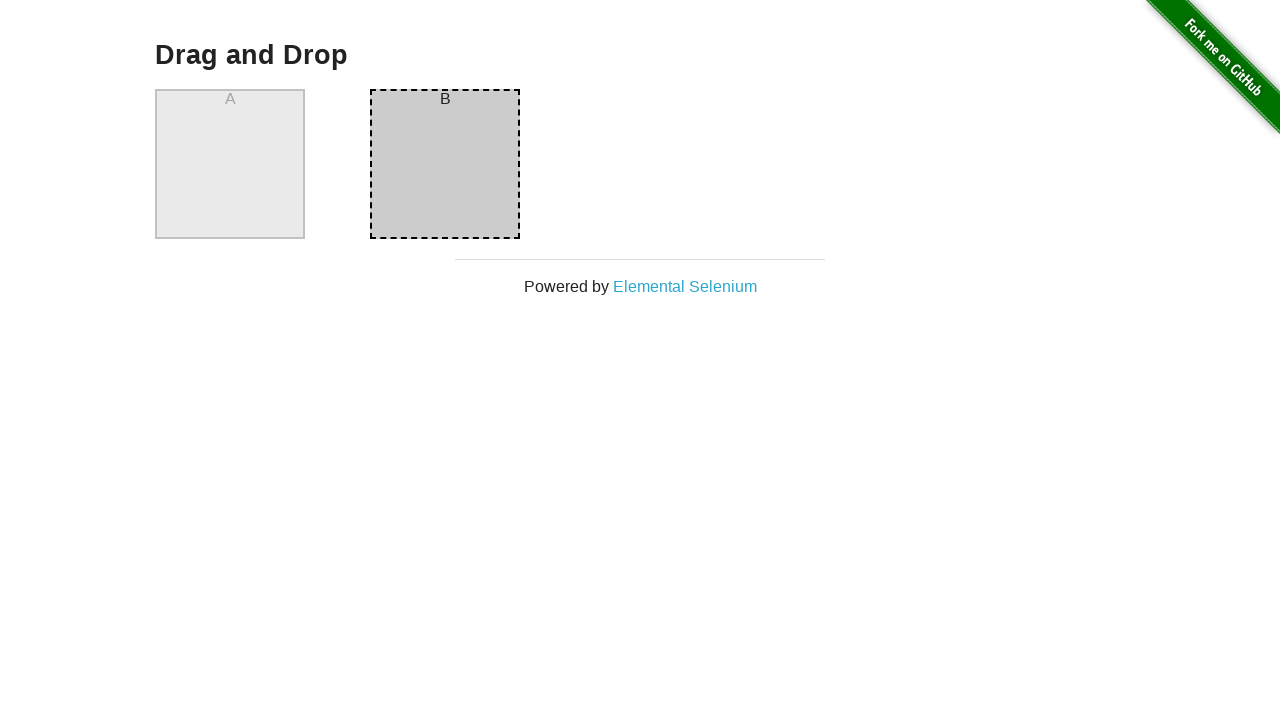

Released mouse button to complete drag and drop at (445, 164)
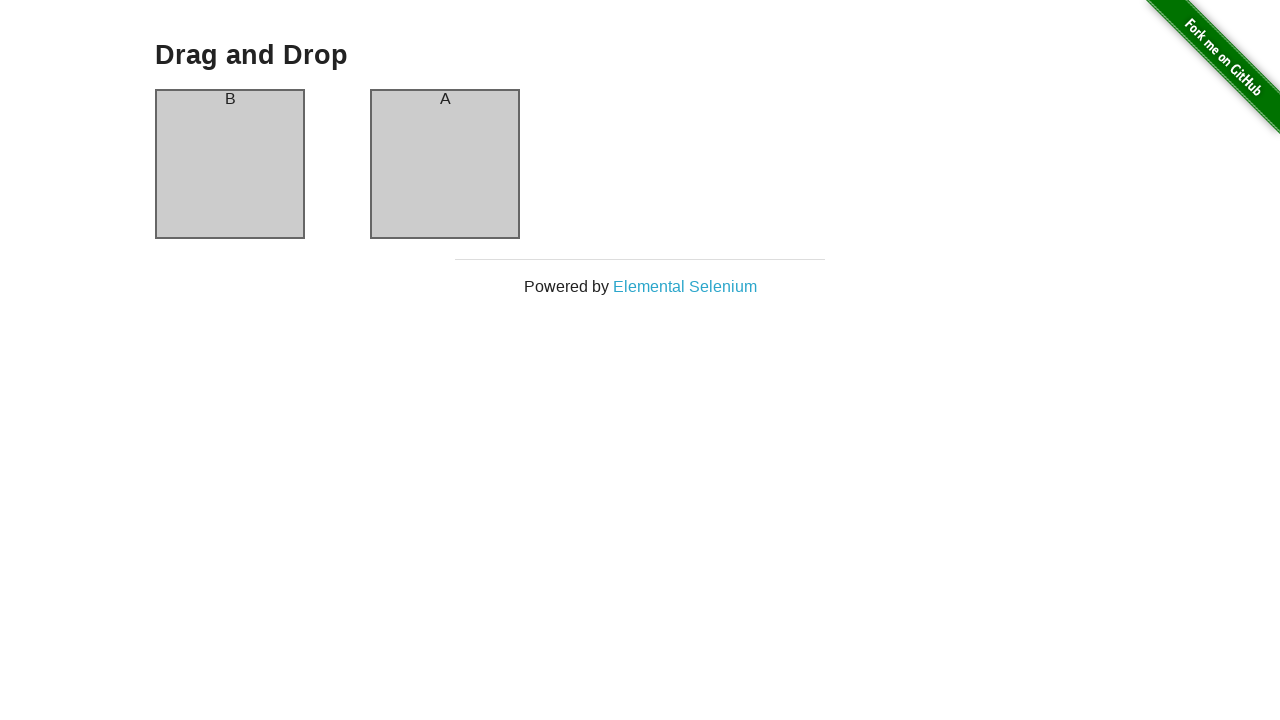

Verified that column A now contains 'B' text
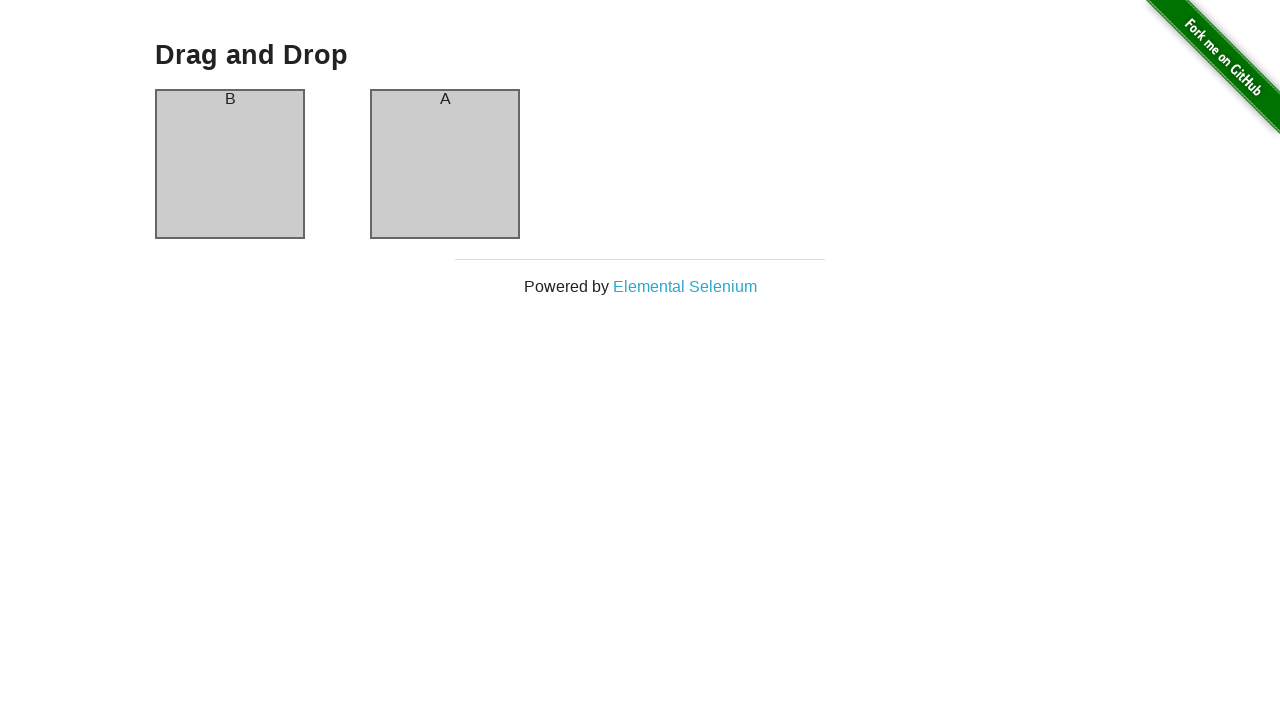

Verified that column B now contains 'A' text
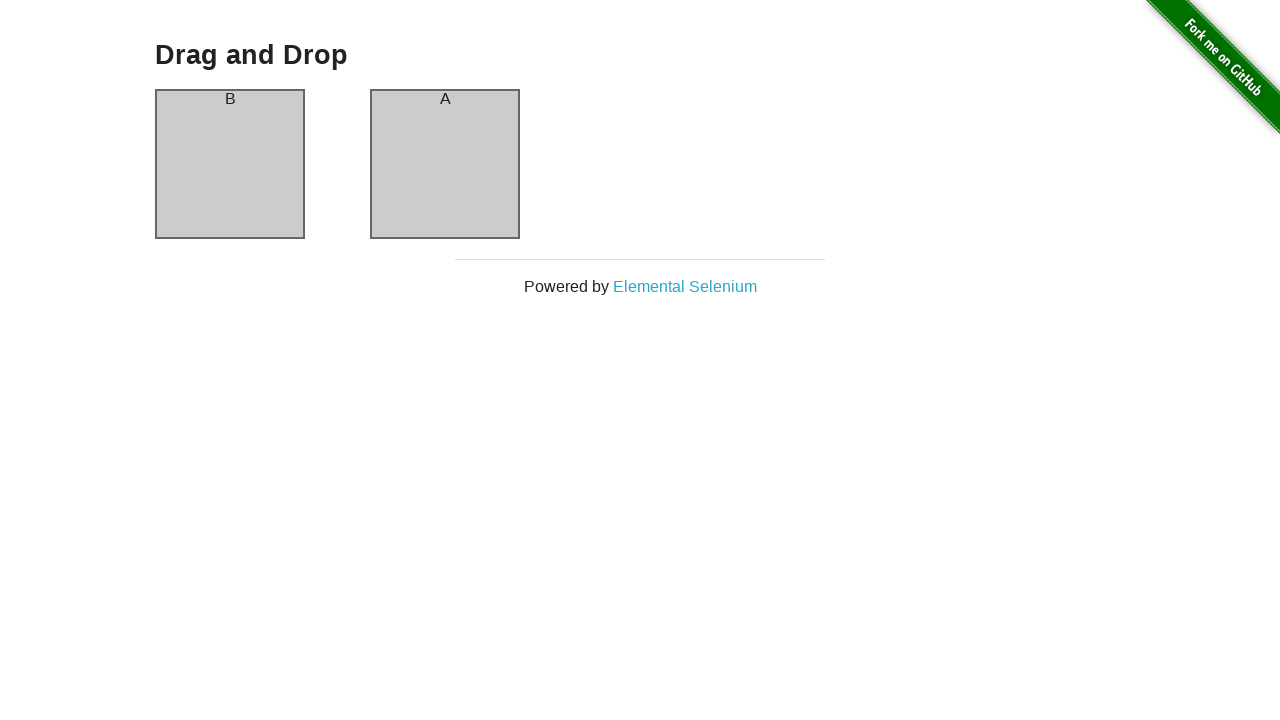

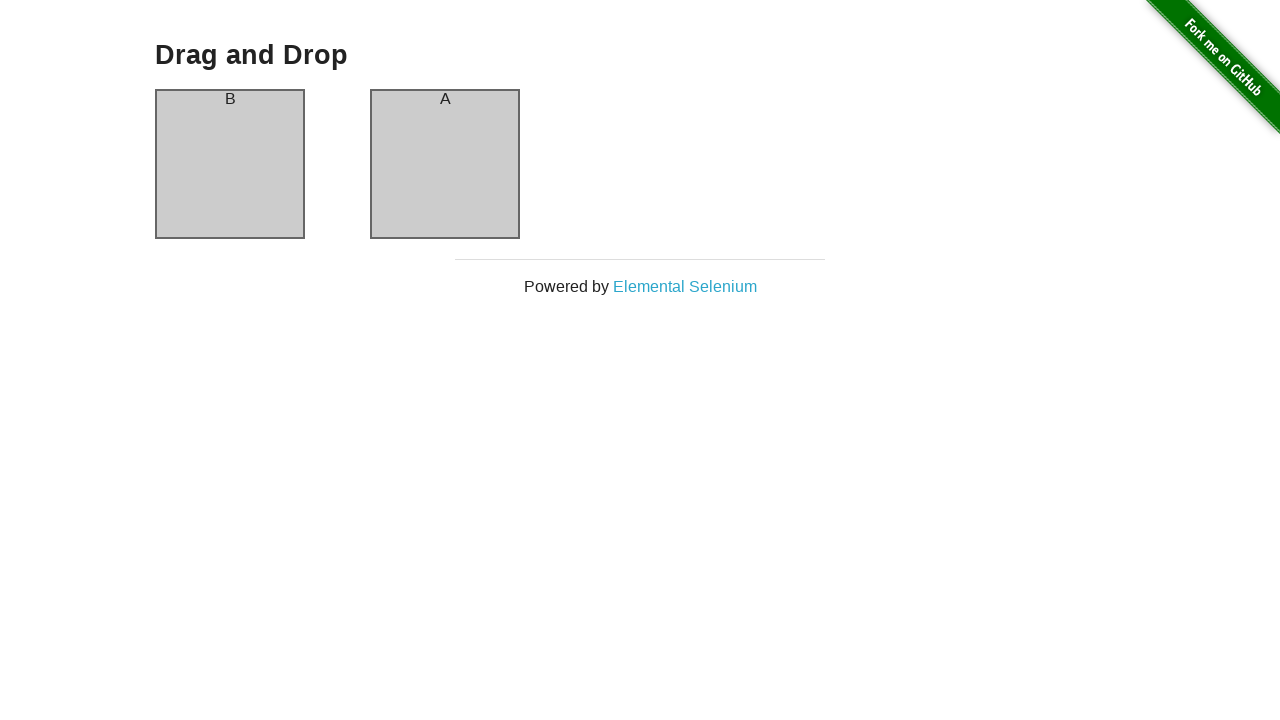